Verifies that the company branding logo is displayed on the OrangeHRM login page

Starting URL: https://opensource-demo.orangehrmlive.com/web/index.php/auth/login

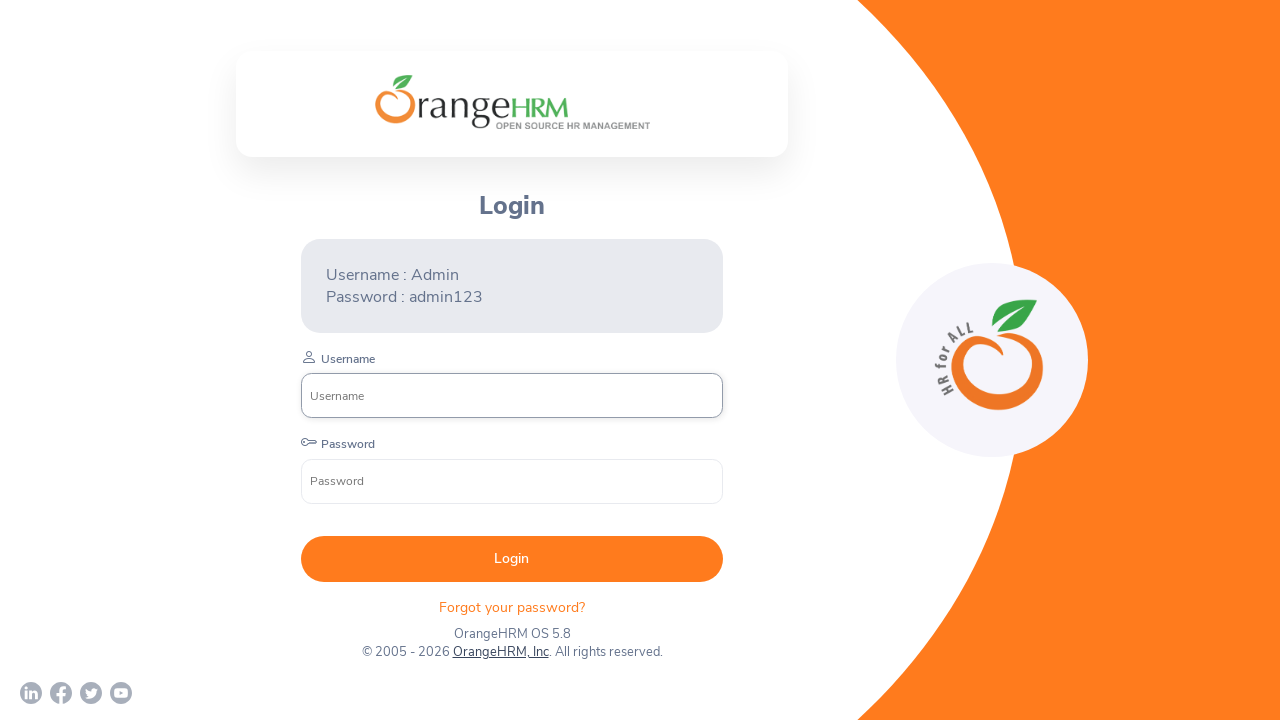

Located company branding logo element
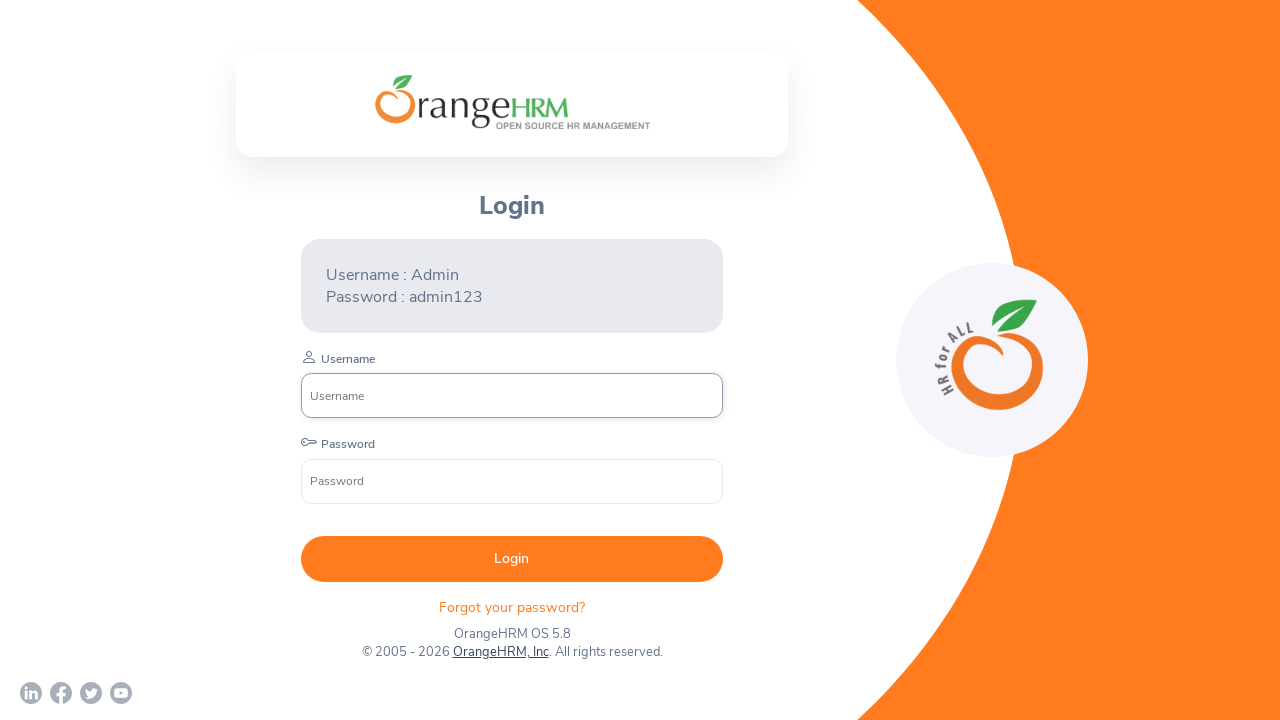

Company branding logo became visible
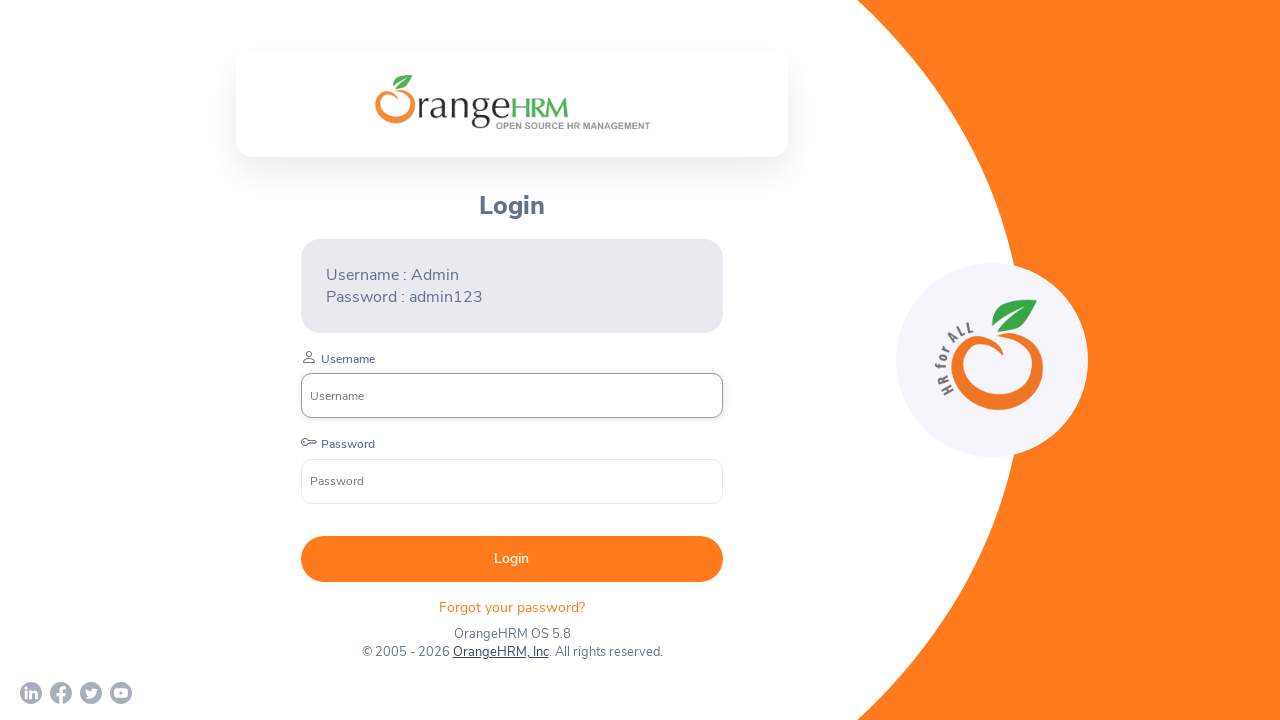

Verified that company branding logo is displayed on OrangeHRM login page
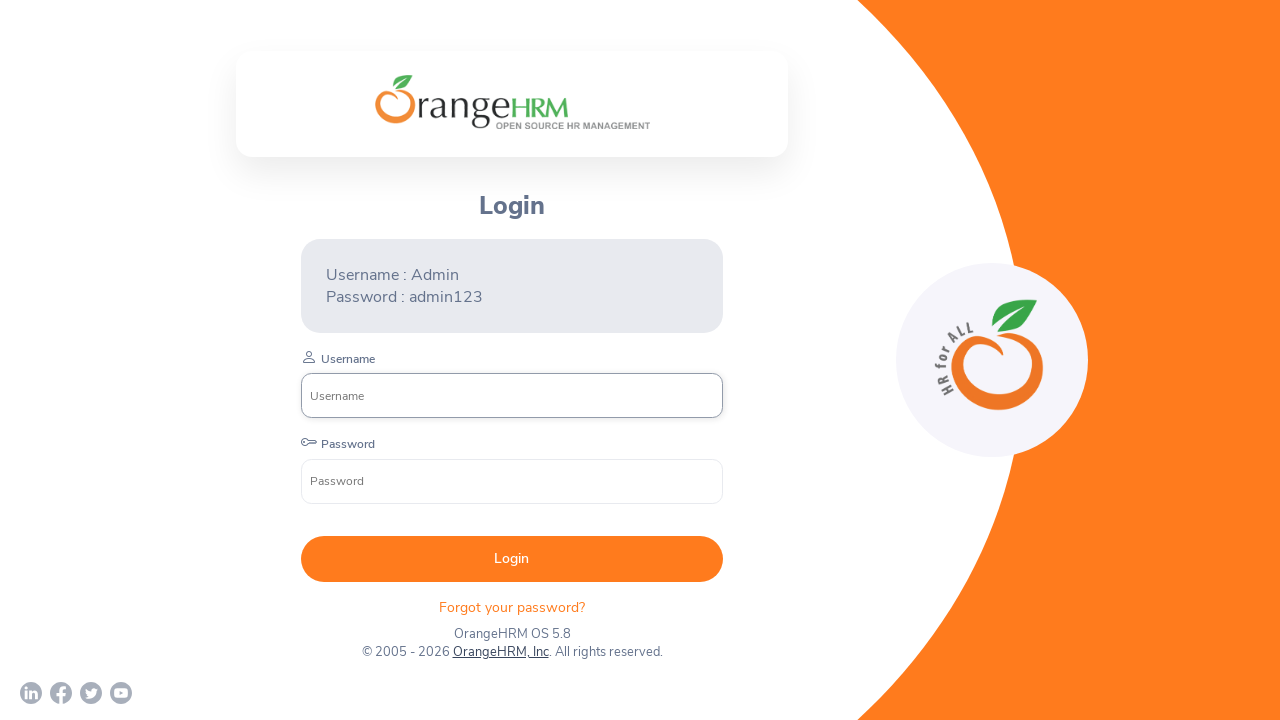

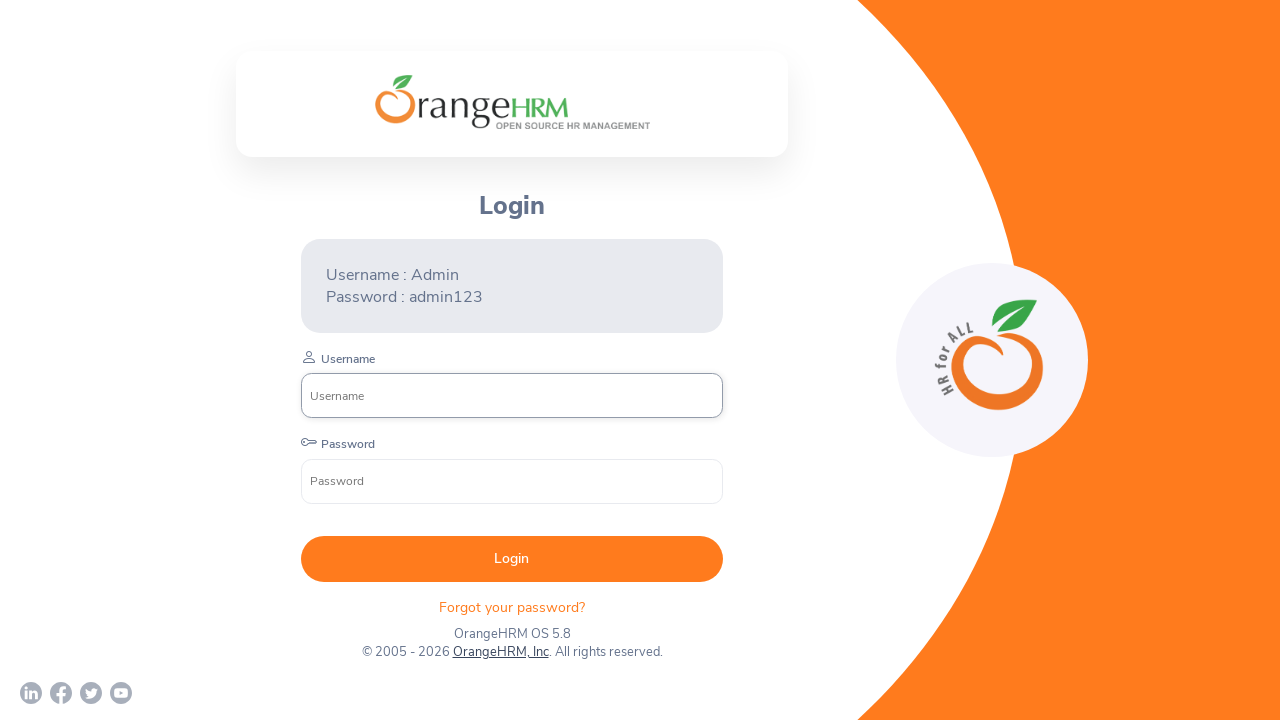